Tests selecting values from a dropdown using visible text, value attribute, and index methods.

Starting URL: https://kristinek.github.io/site/examples/actions

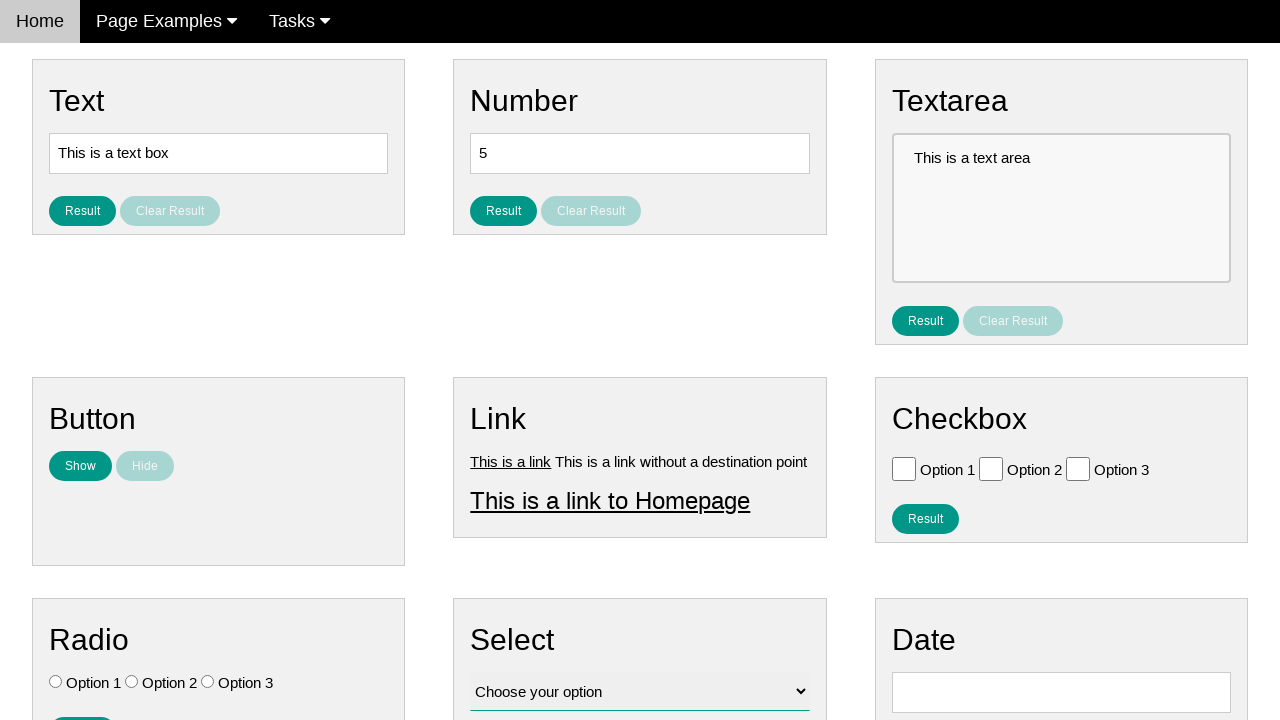

Selected 'Option 2' from dropdown by visible text on select#vfb-12
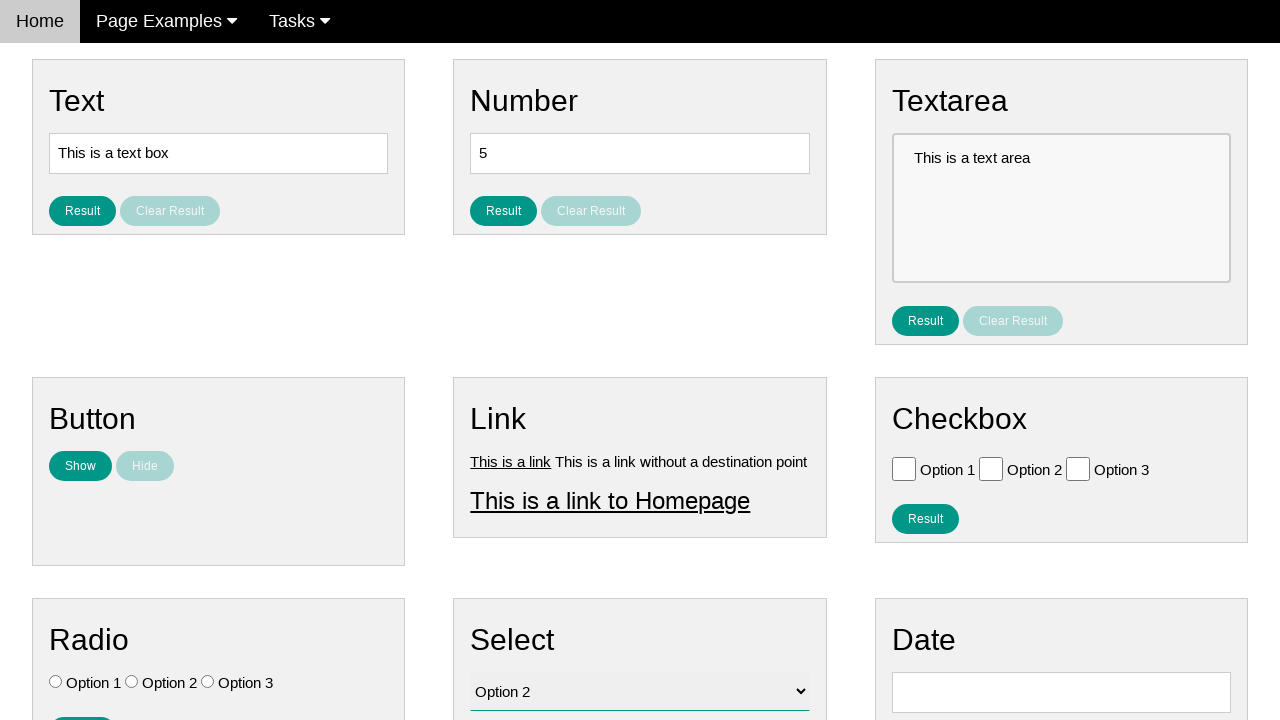

Selected option from dropdown by value attribute 'value3' on select#vfb-12
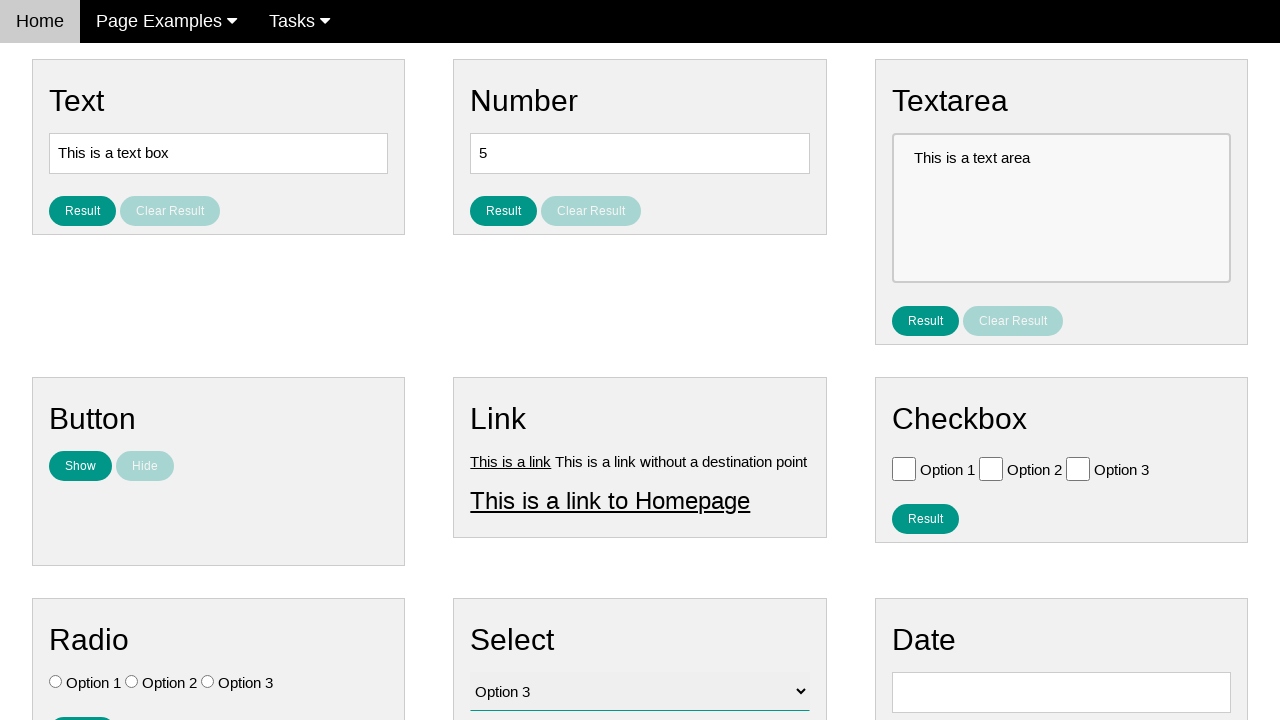

Selected second option from dropdown by index on select#vfb-12
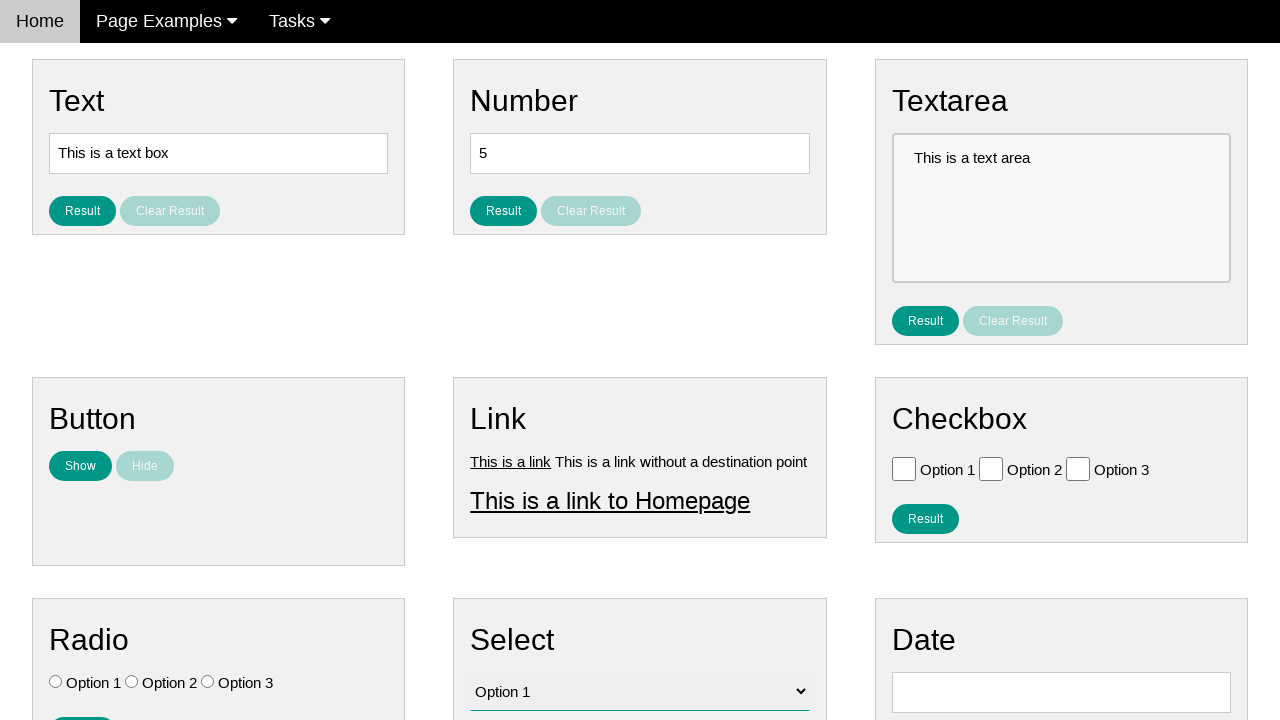

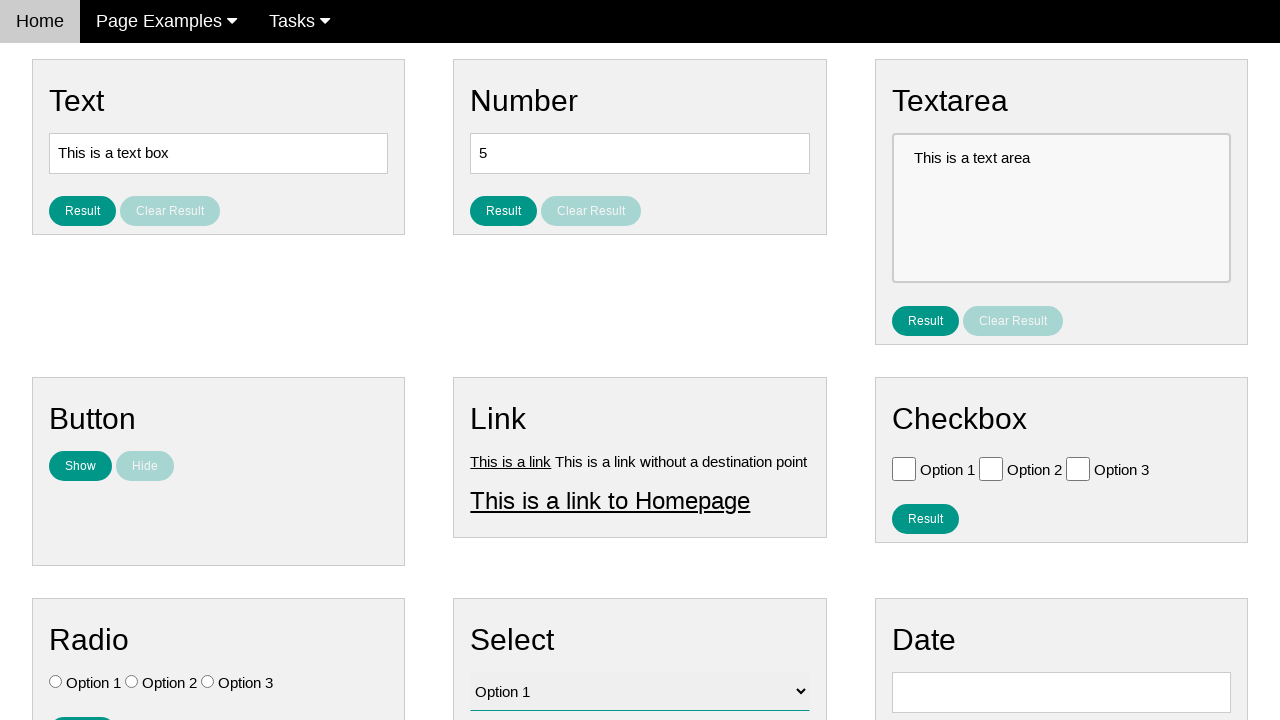